Tests registration form validation with invalid email format to verify email validation error messages.

Starting URL: https://alada.vn/tai-khoan/dang-ky.html

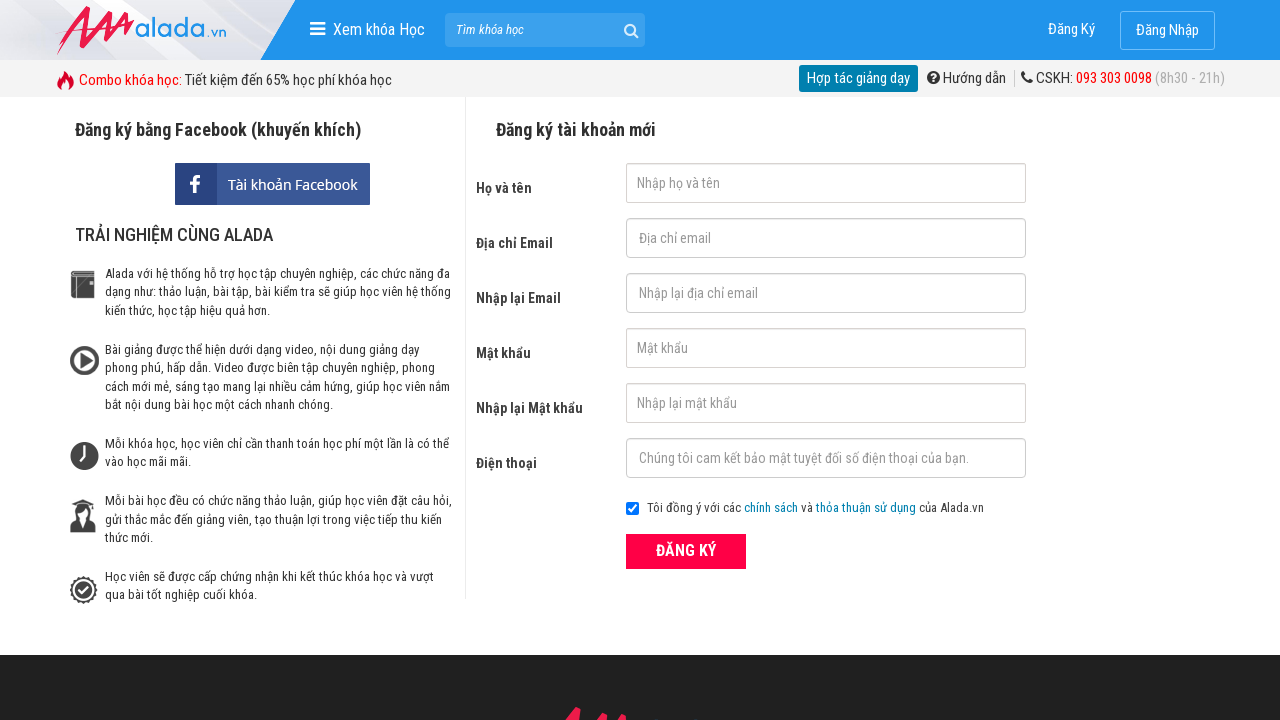

Filled firstname field with 'Hoàng Hải' on input#txtFirstname
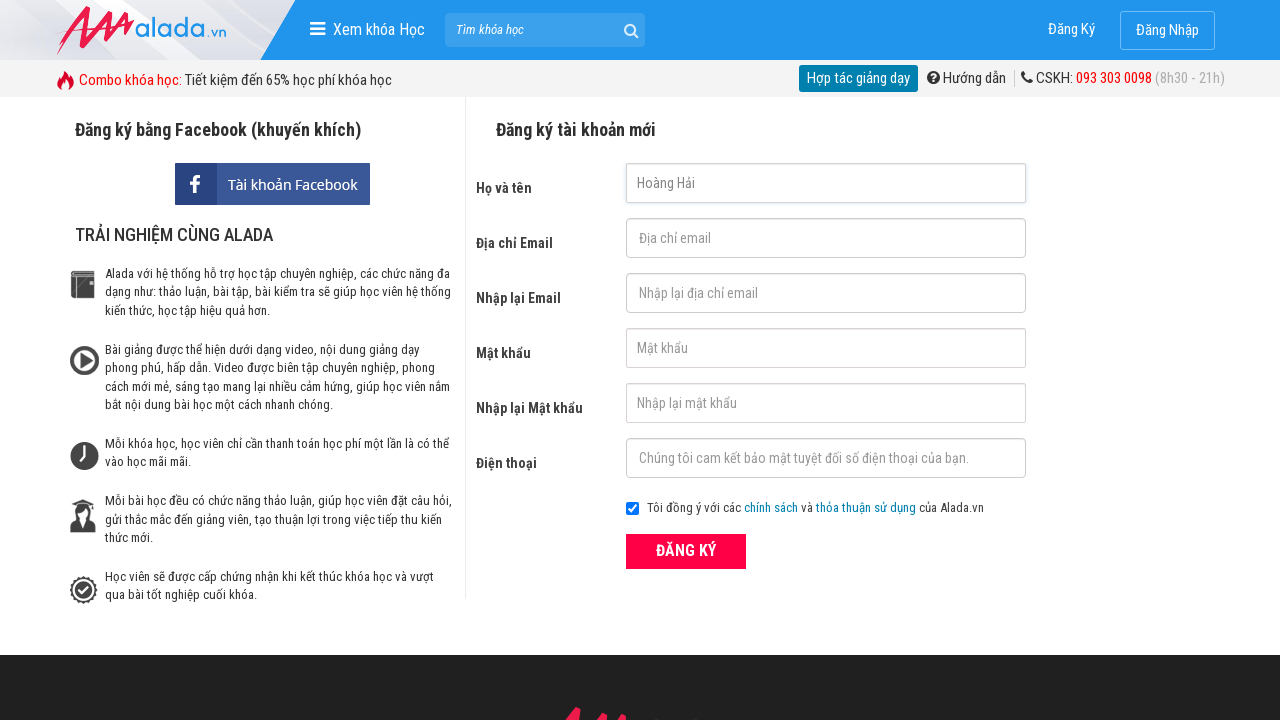

Filled email field with invalid format 'abc123' on input#txtEmail
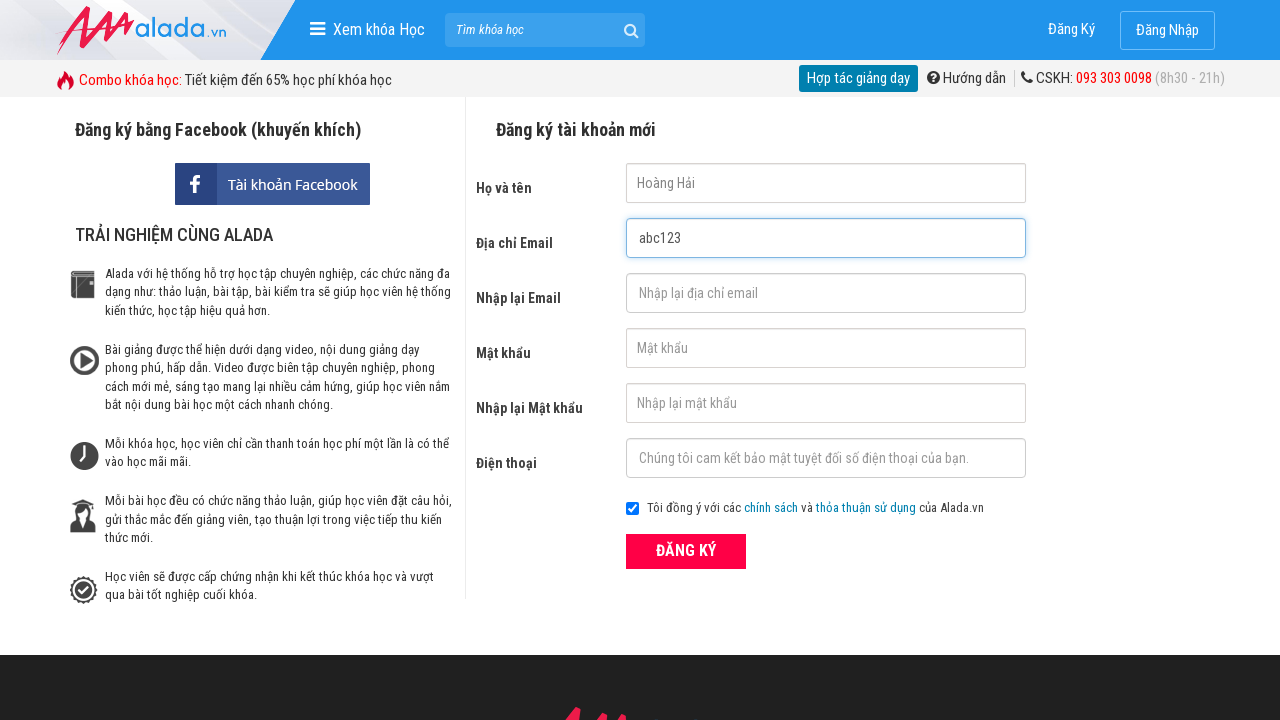

Filled confirm email field with 'abc123' on input#txtCEmail
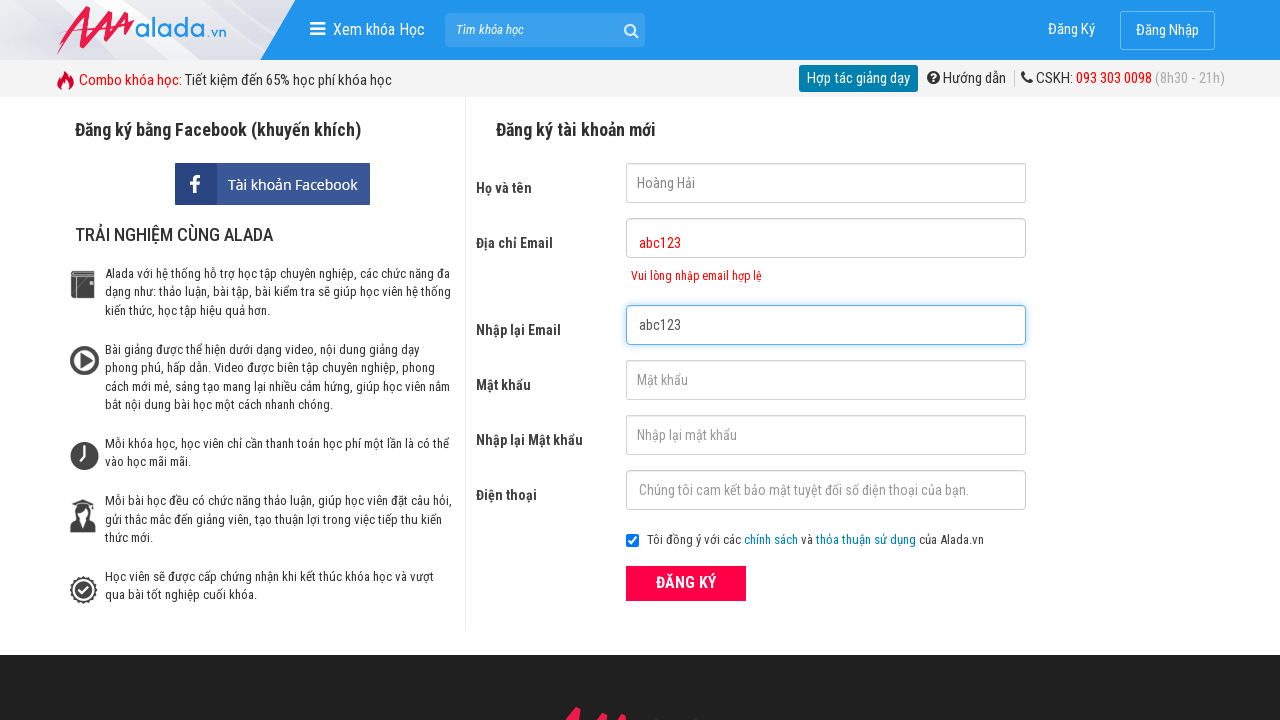

Filled password field with 'Abc@123' on input#txtPassword
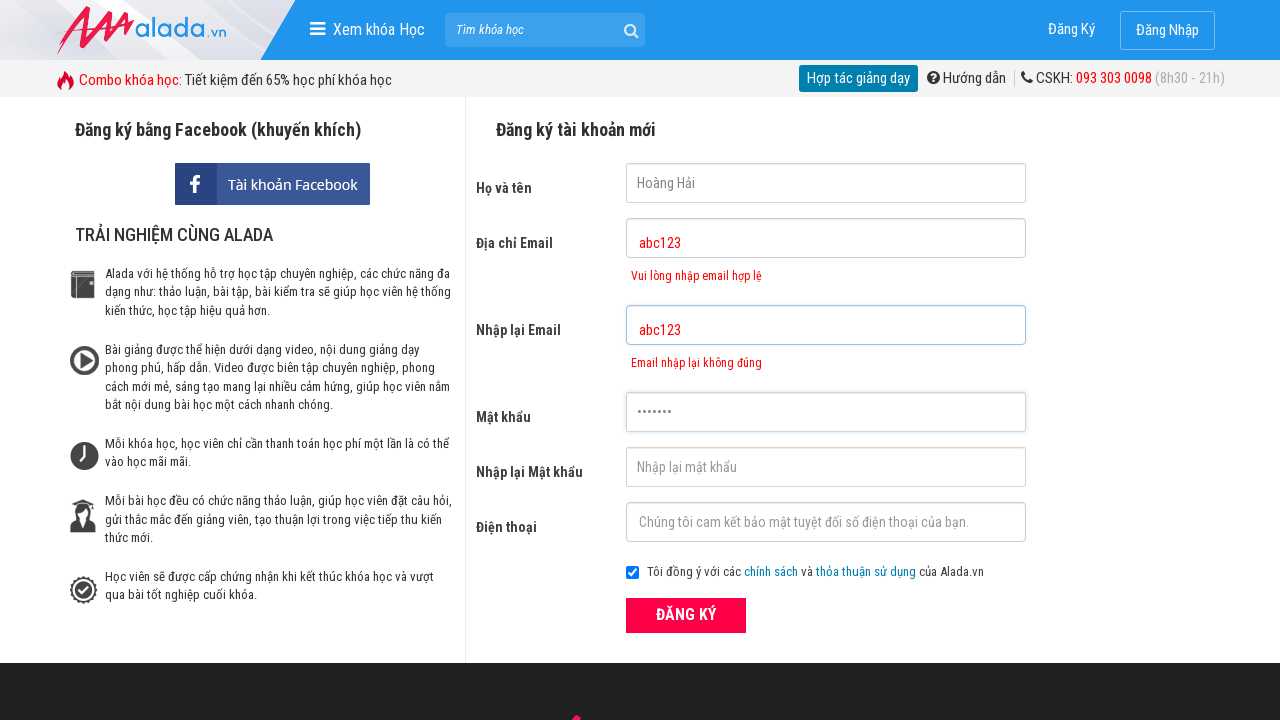

Filled confirm password field with 'Abc@123' on input#txtCPassword
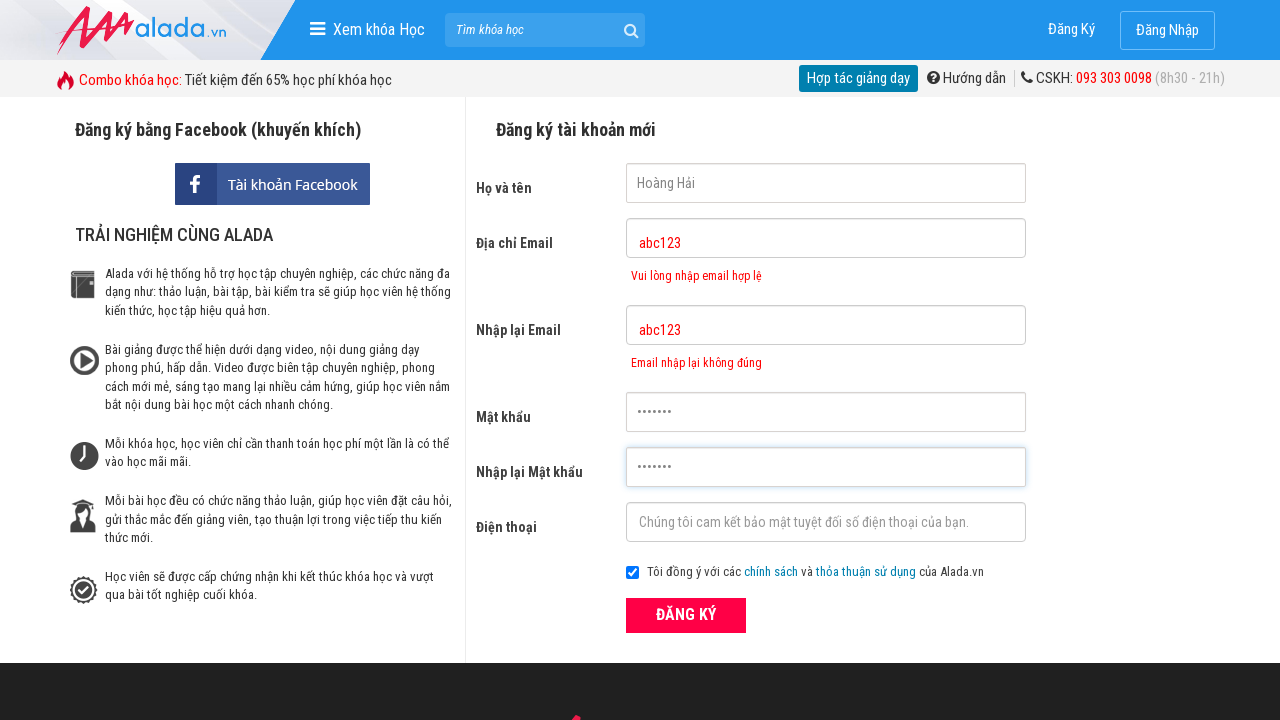

Filled phone field with '0987654321' on input#txtPhone
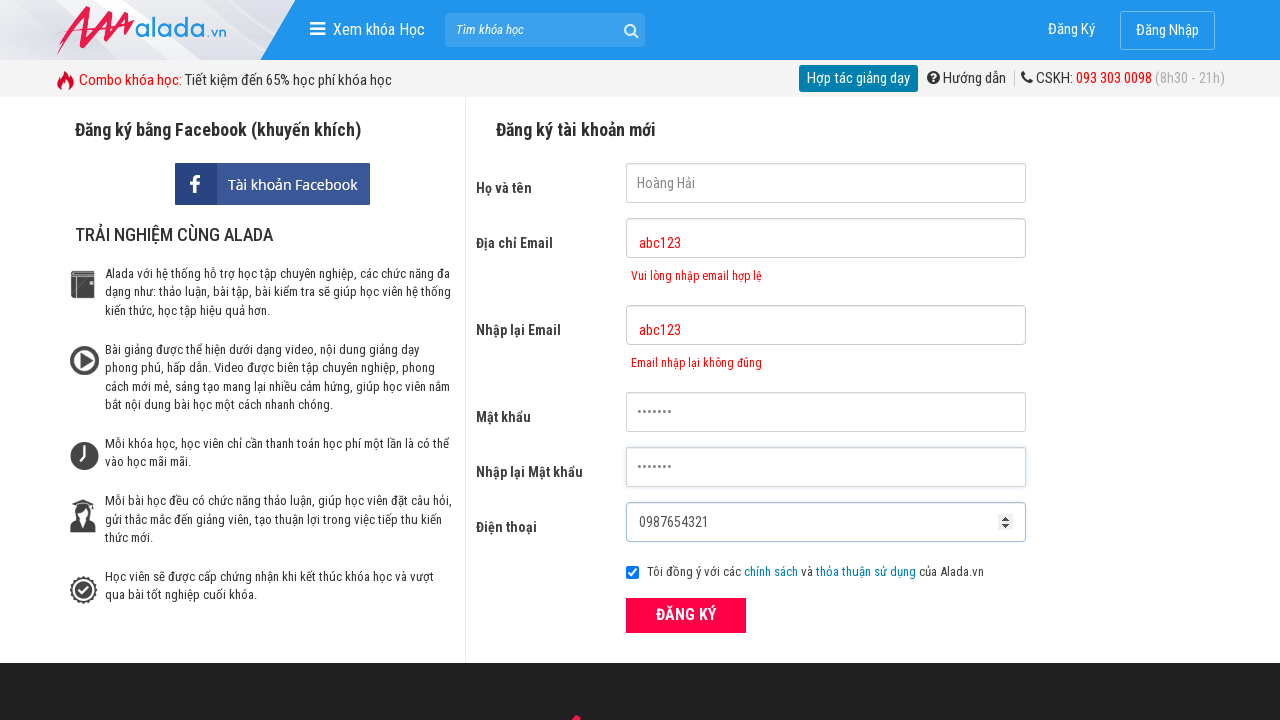

Clicked submit button to register with invalid email at (686, 615) on button[type='submit']
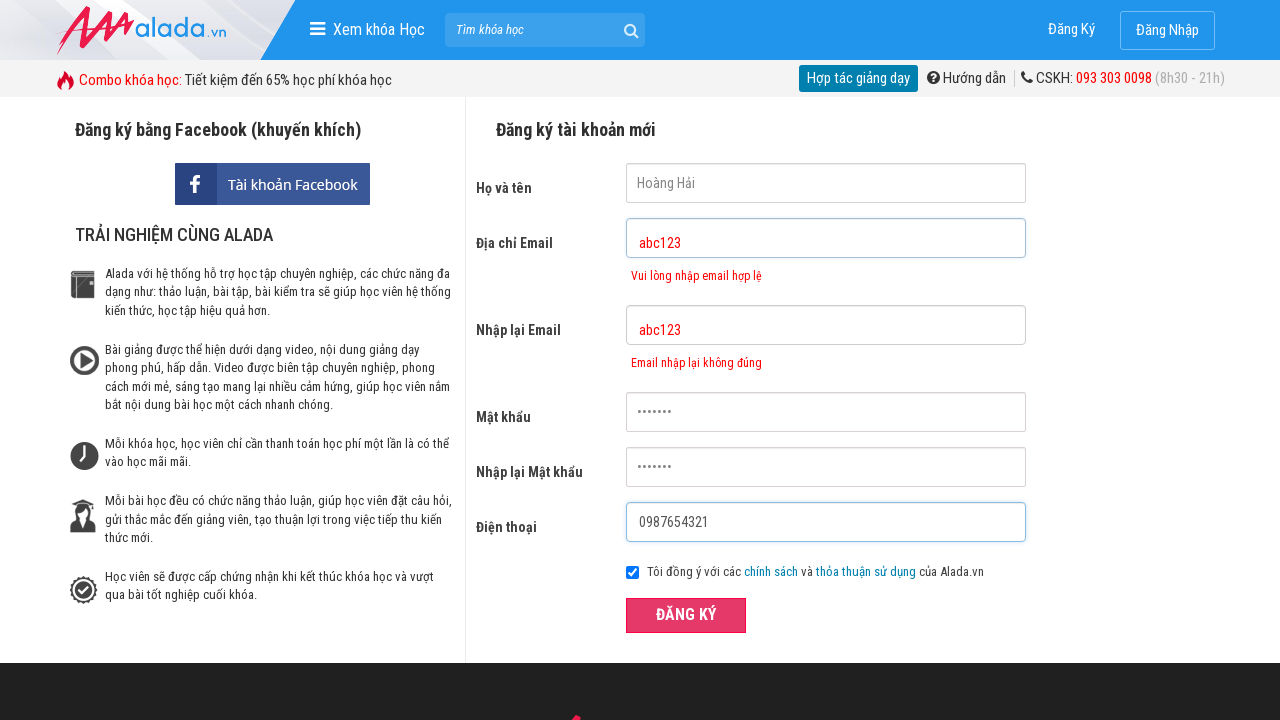

Email validation error message appeared
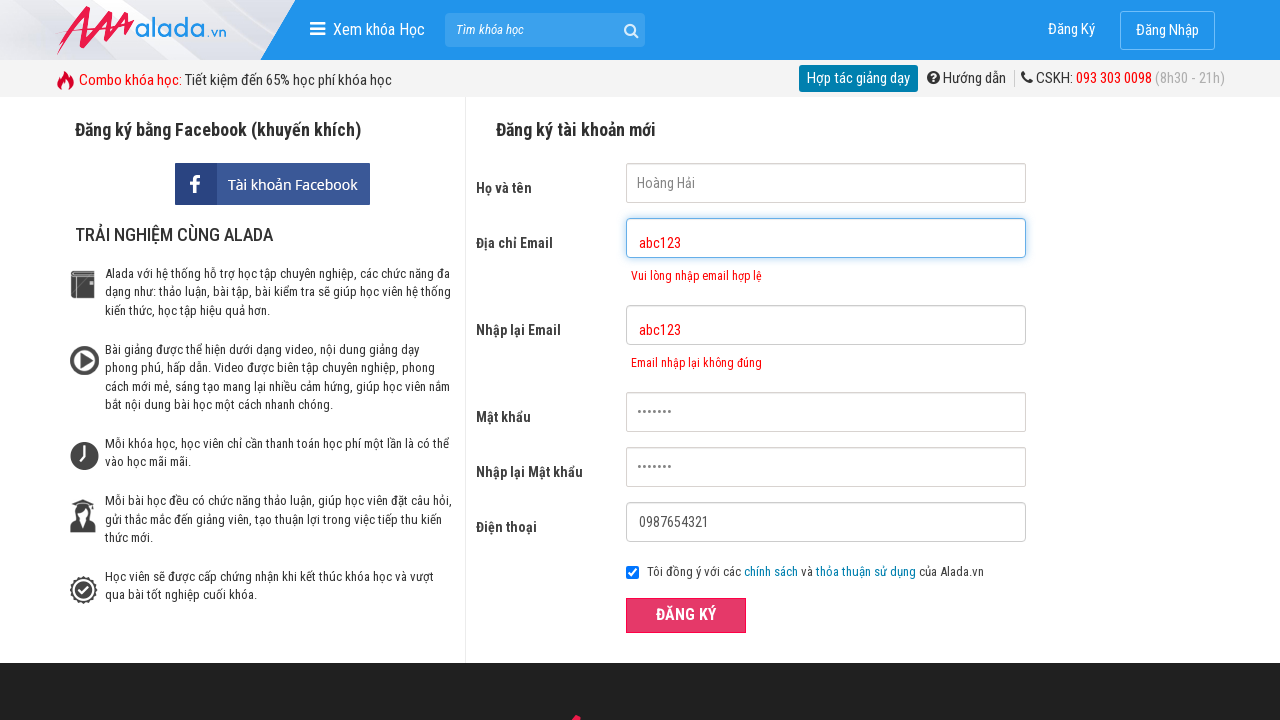

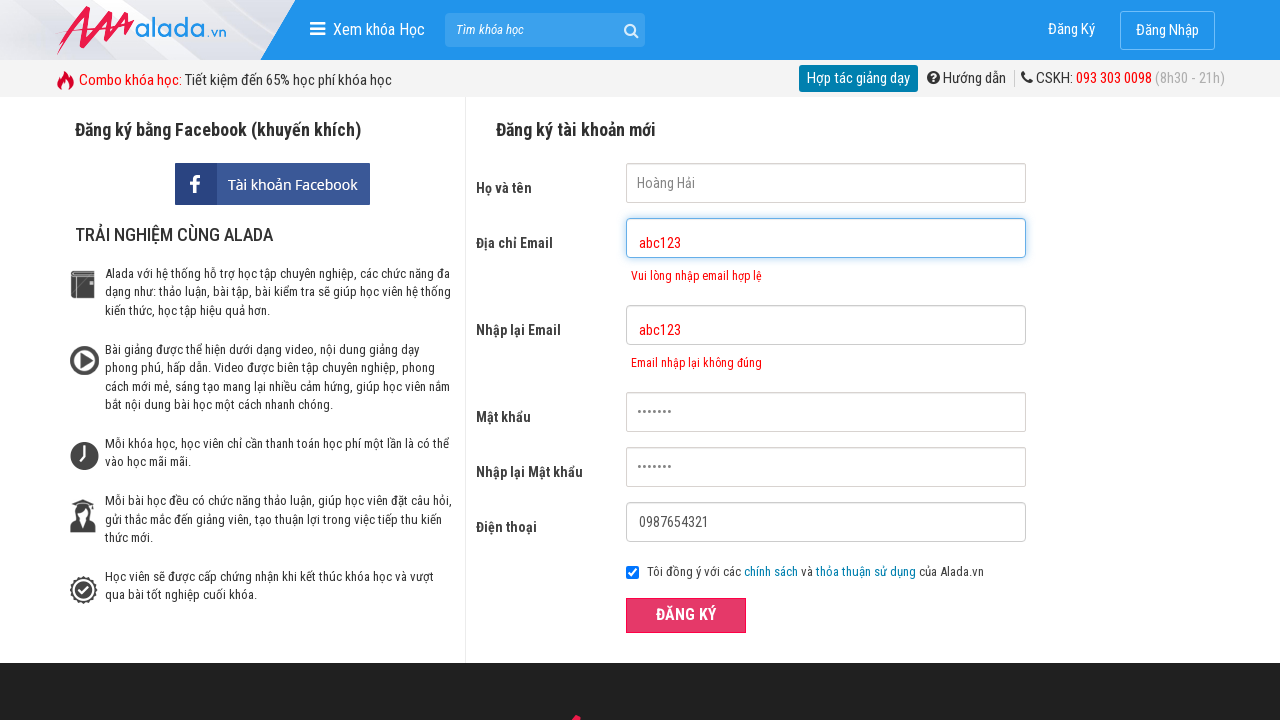